Navigates to a regional news page, finds article links, opens the first article, and verifies that the article title and content are displayed.

Starting URL: https://portuguesareporta.com/regionales/

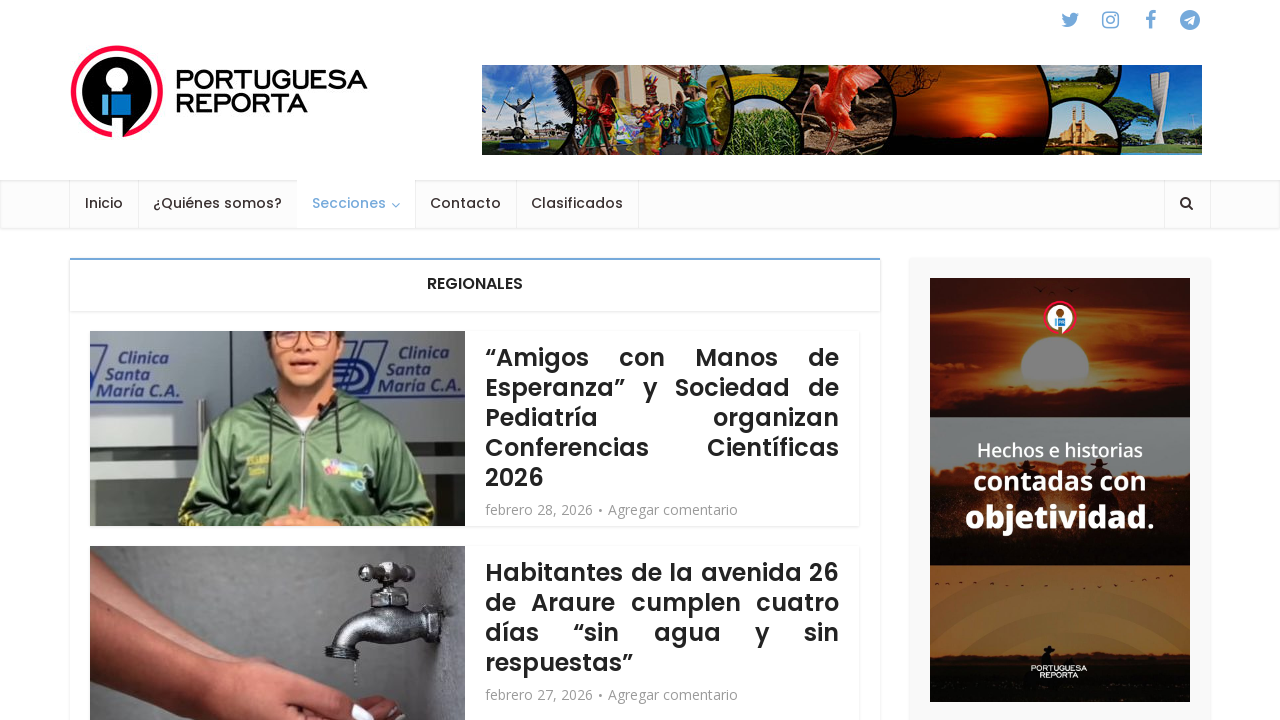

Navigated to regional news page
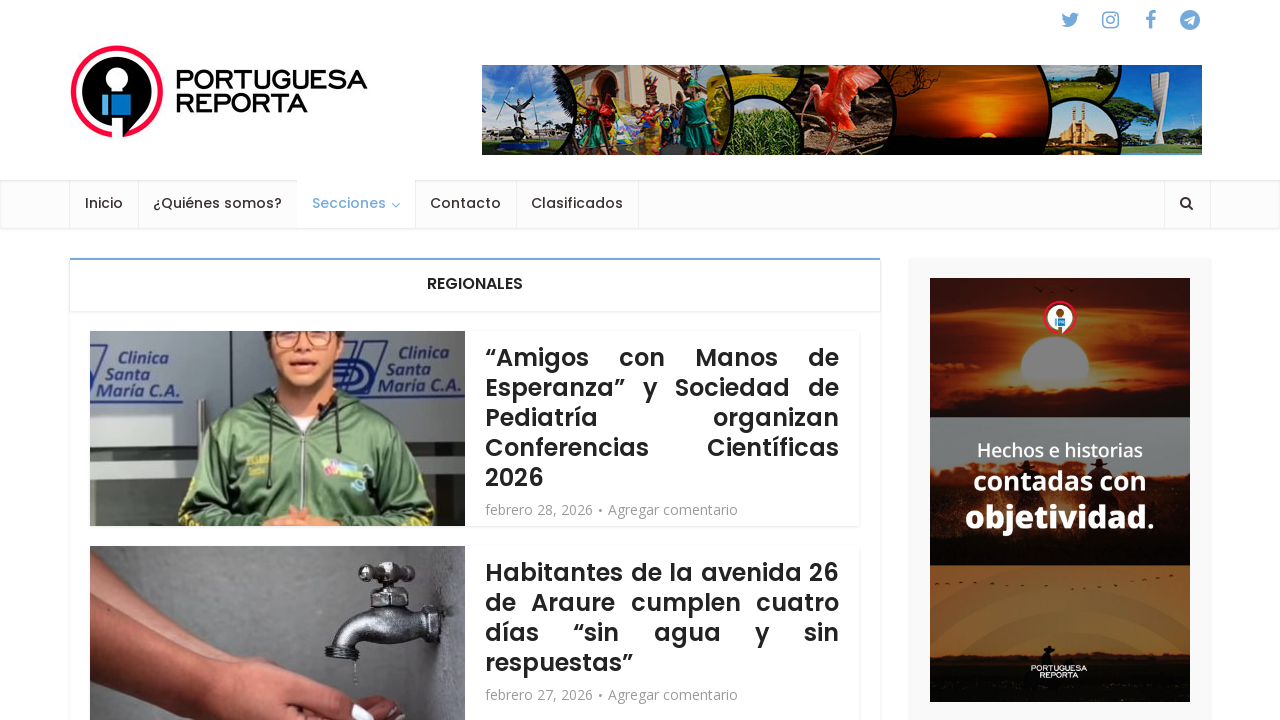

Article elements loaded on regional news page
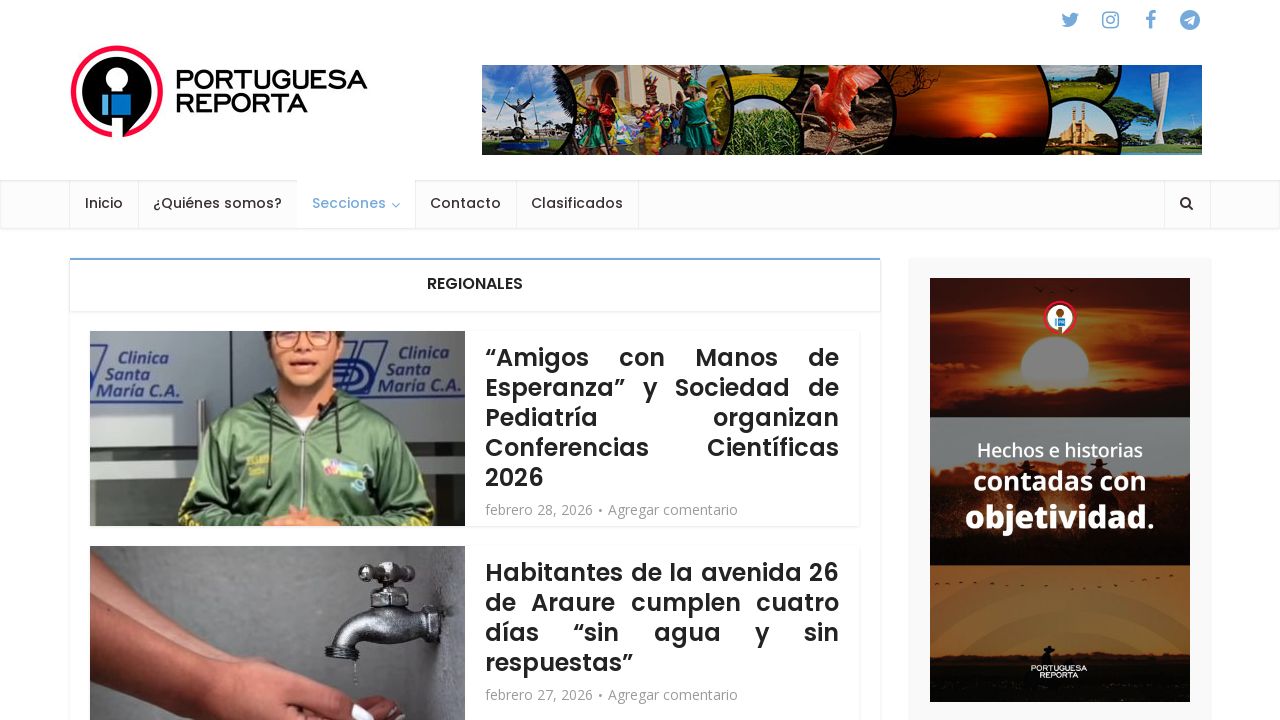

Located first article link
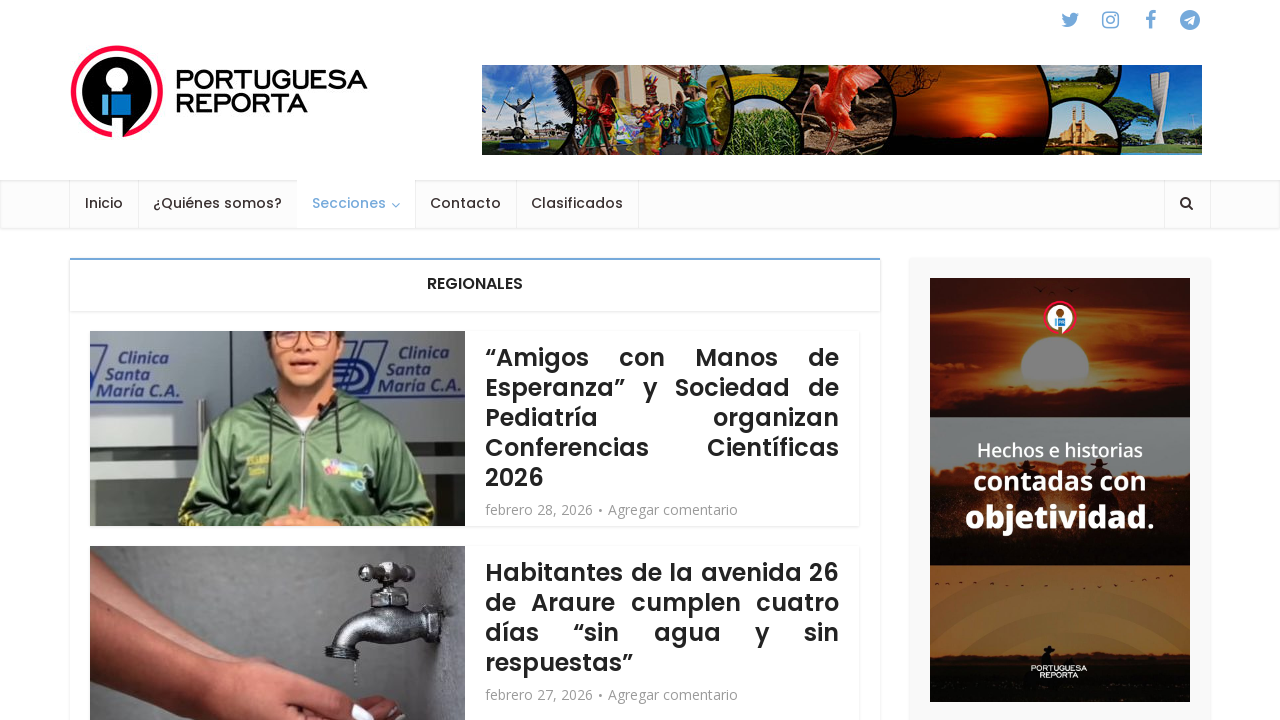

Extracted article URL from first article link
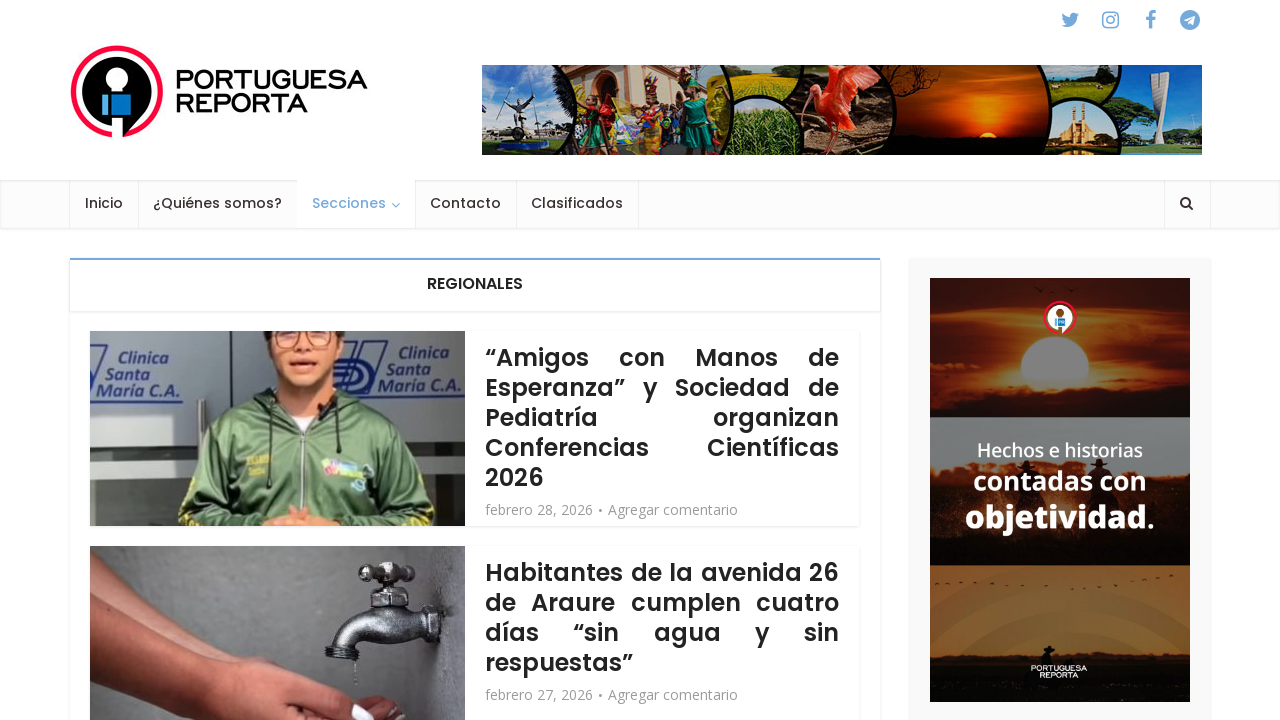

Navigated to first article
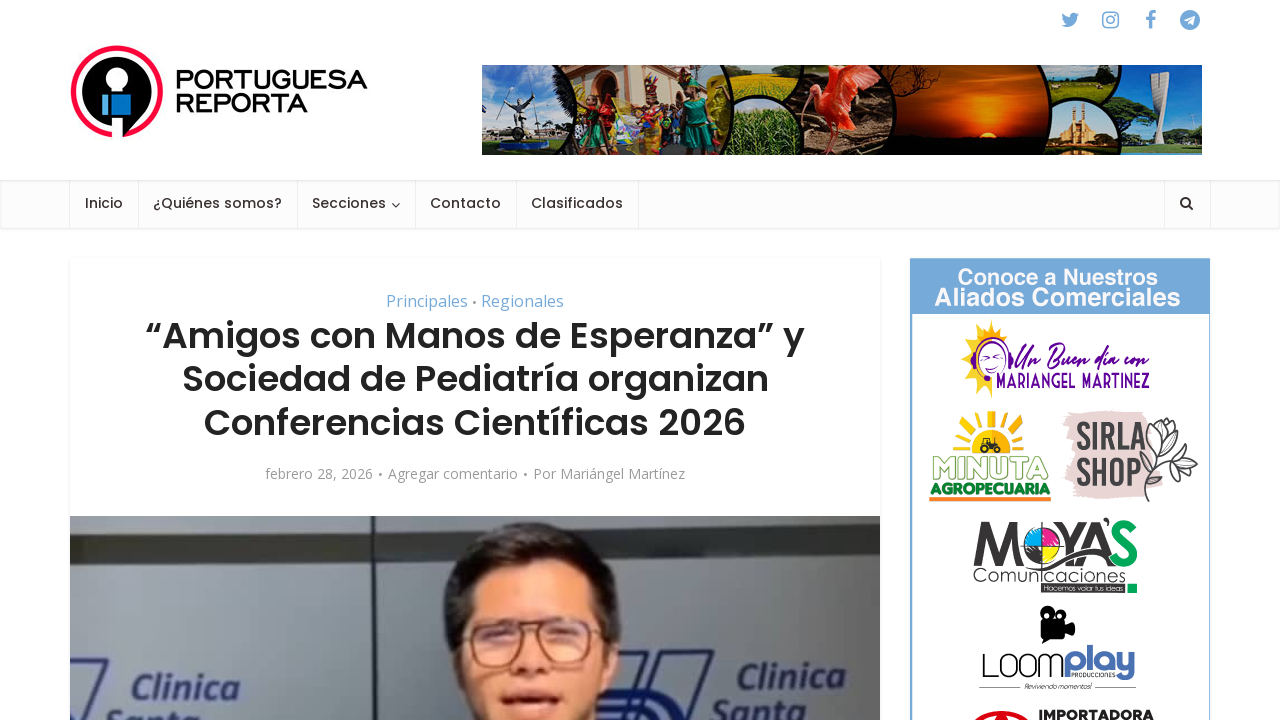

Article title loaded and displayed
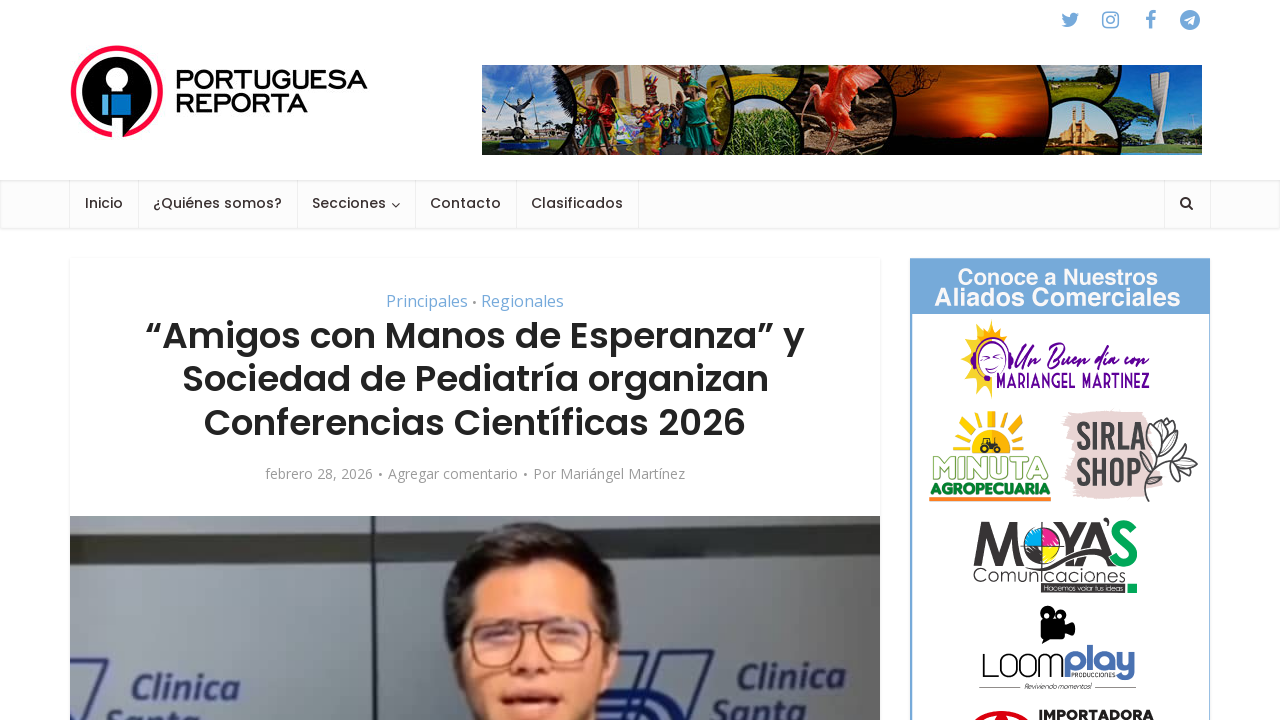

Article content loaded and displayed
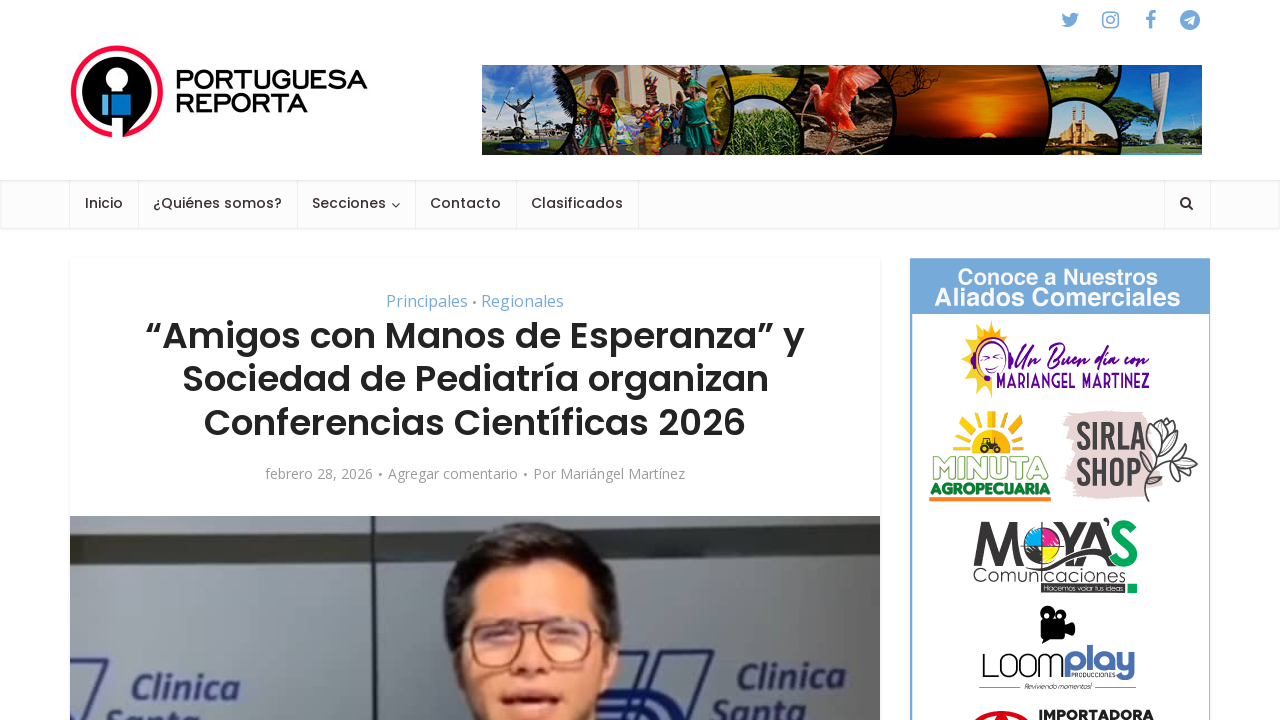

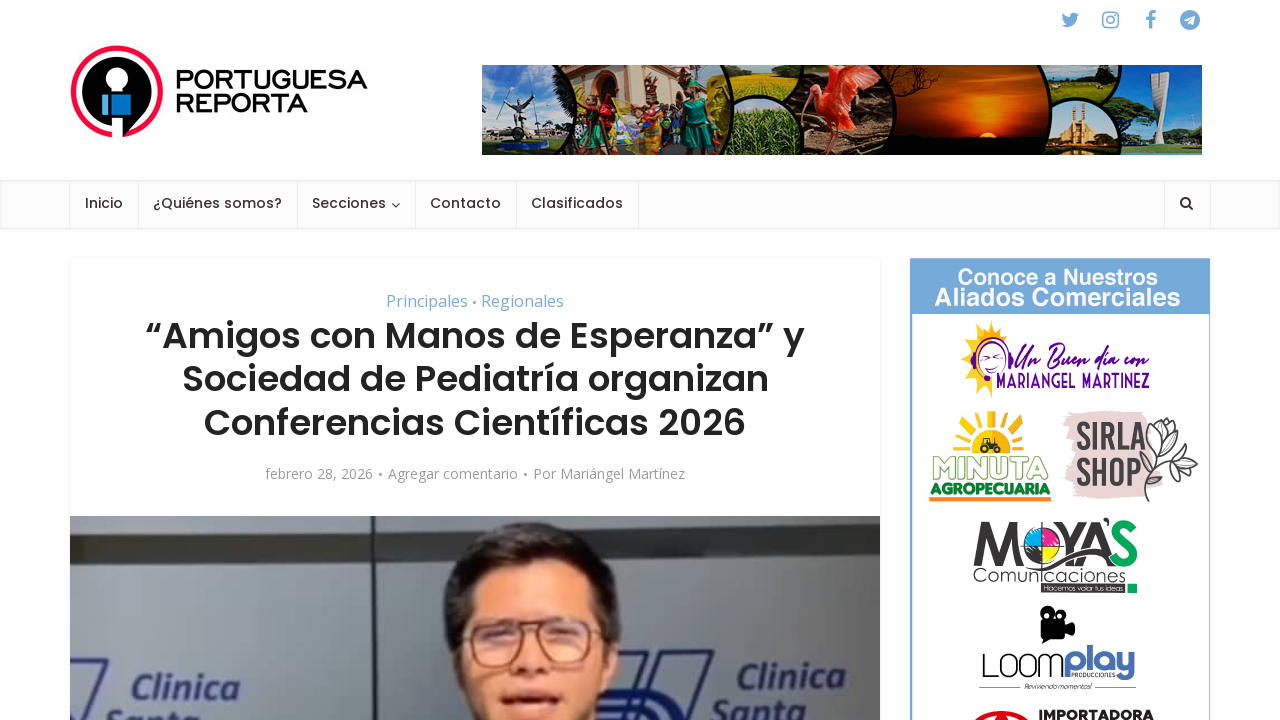